Tests a checkers game by executing a sequence of moves (selecting and moving orange pieces) and then restarting the game to verify it resets properly.

Starting URL: https://www.gamesforthebrain.com/game/checkers/

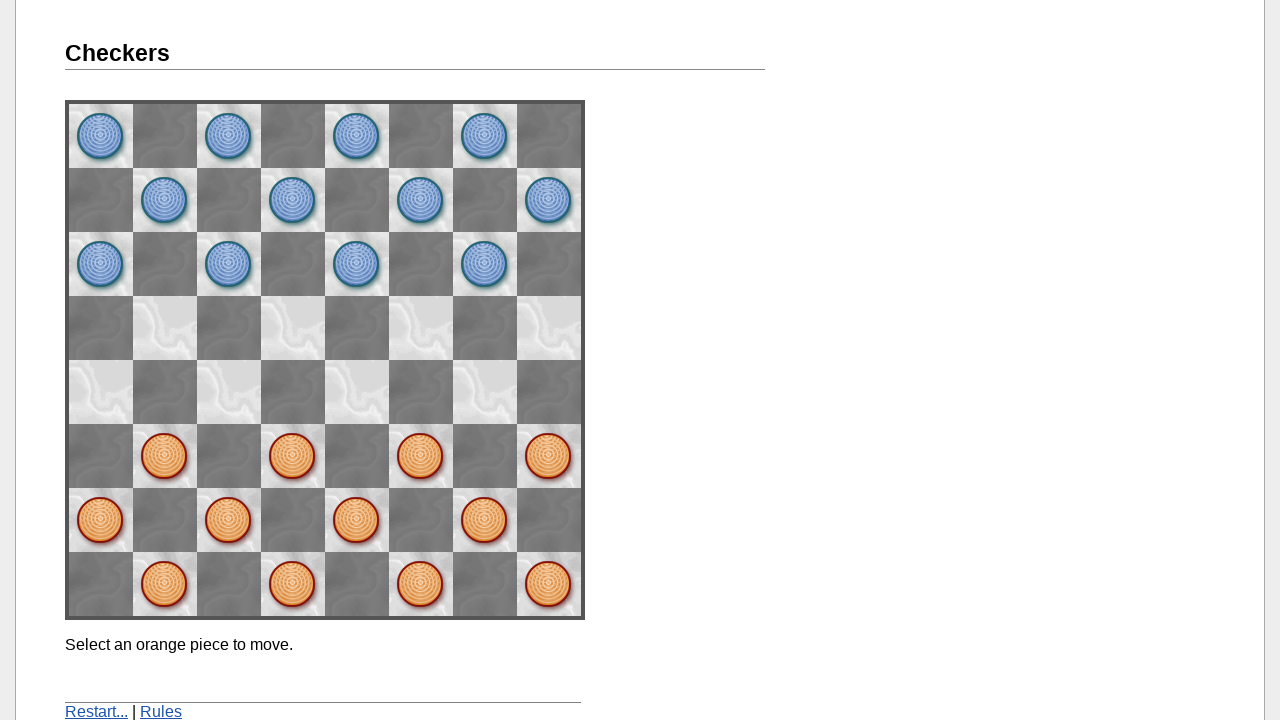

Waited for game message element to be ready
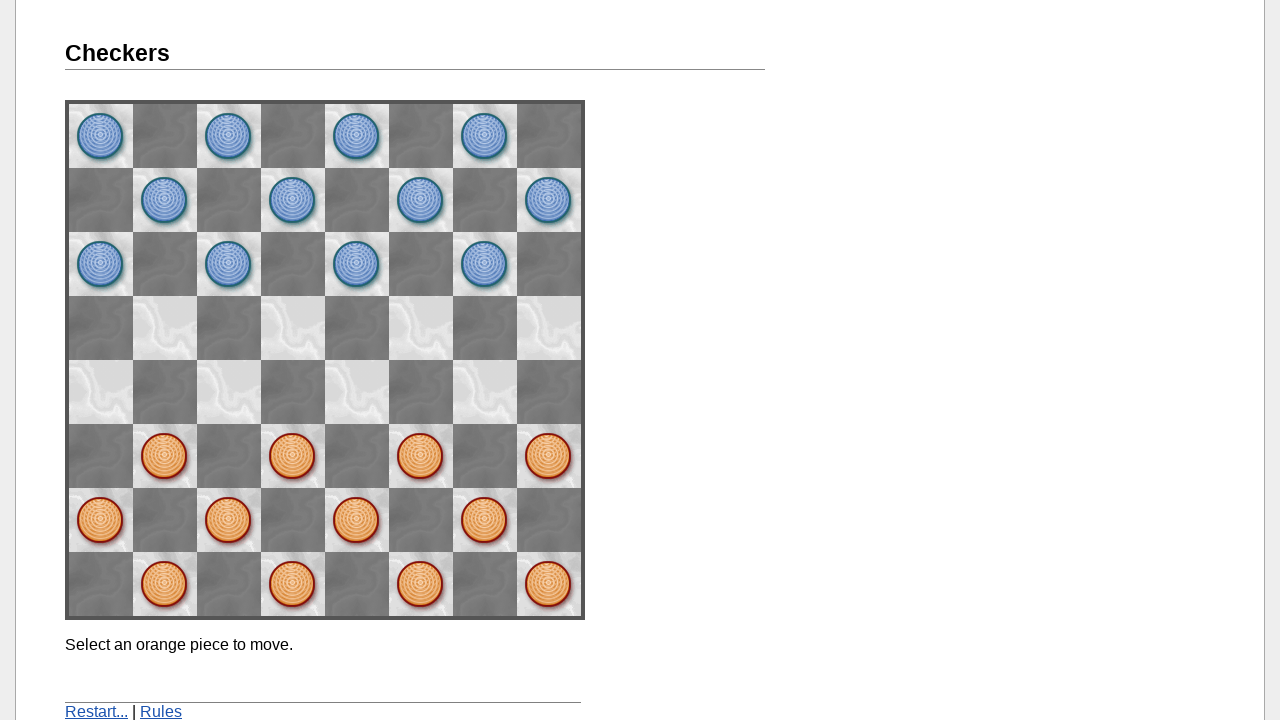

Selected orange piece at space02 at (549, 456) on xpath=//img[@name='space02']
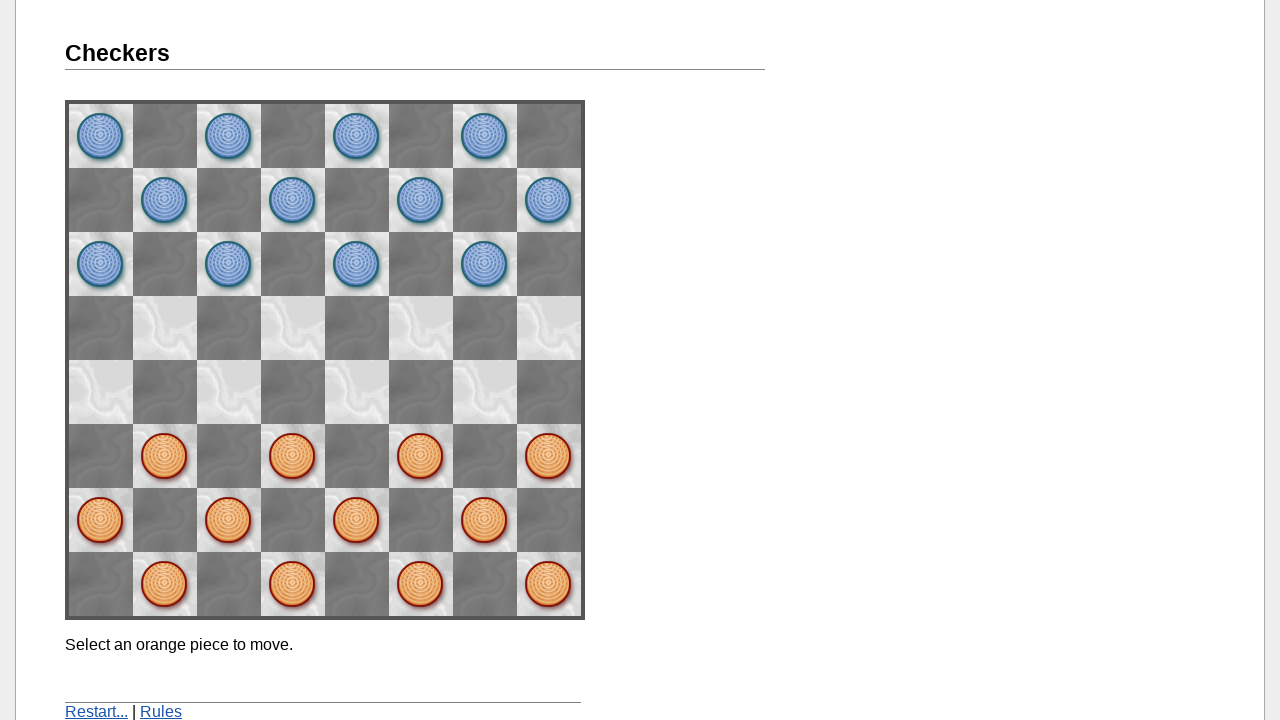

Moved orange piece from space02 to space13 at (485, 392) on xpath=//img[@name='space13']
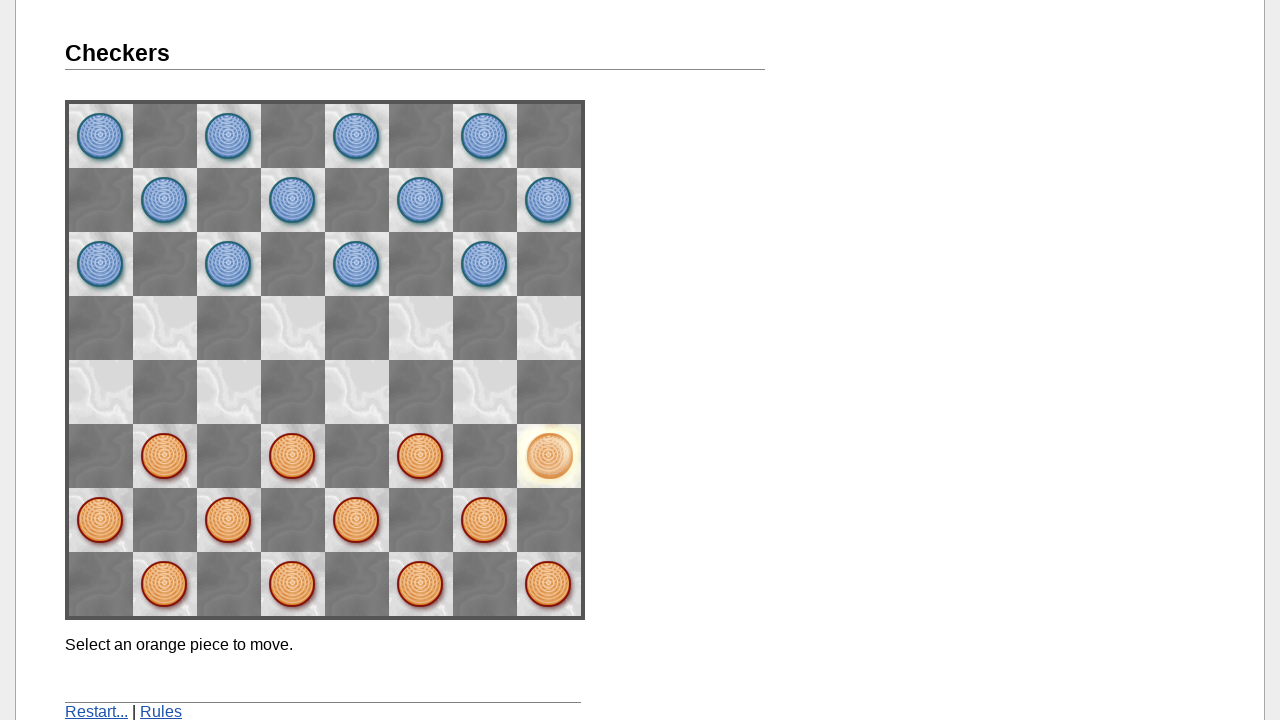

Waited 2 seconds for move animation to complete
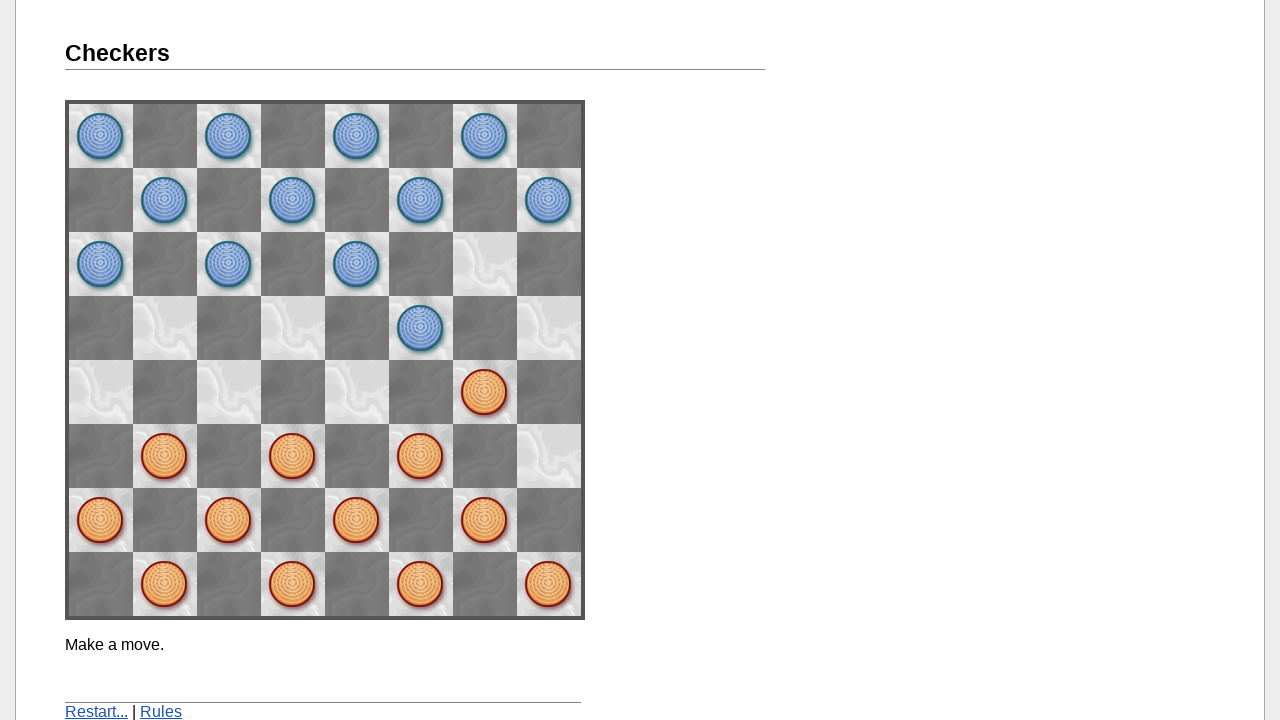

Waited for game message element after move 1
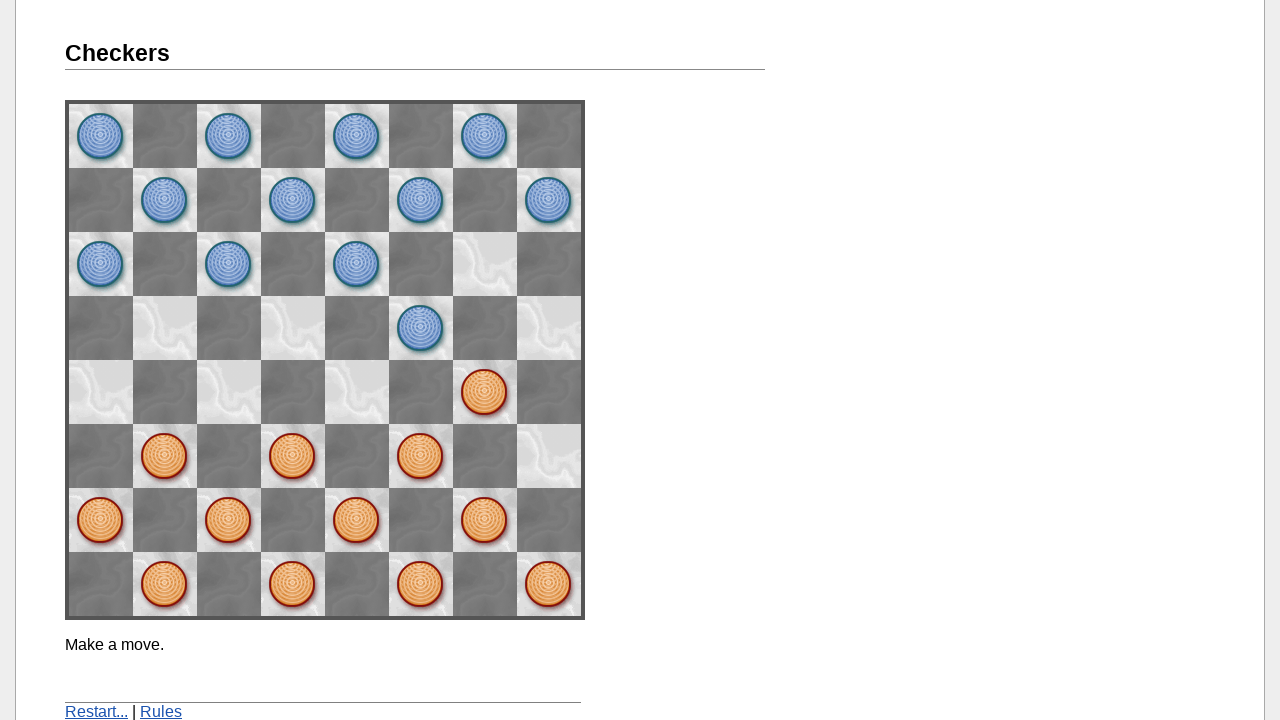

Selected orange piece at space13 at (485, 392) on xpath=//img[@name='space13']
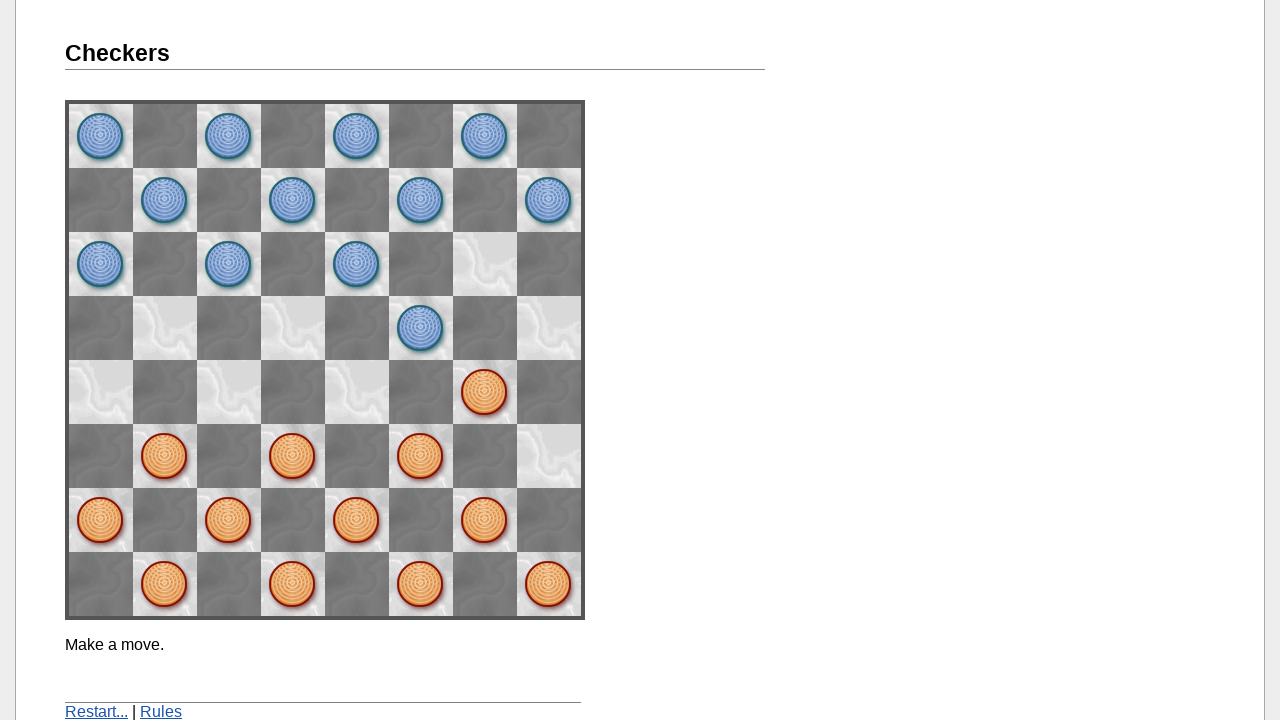

Moved orange piece from space13 to space04 at (549, 328) on xpath=//img[@name='space04']
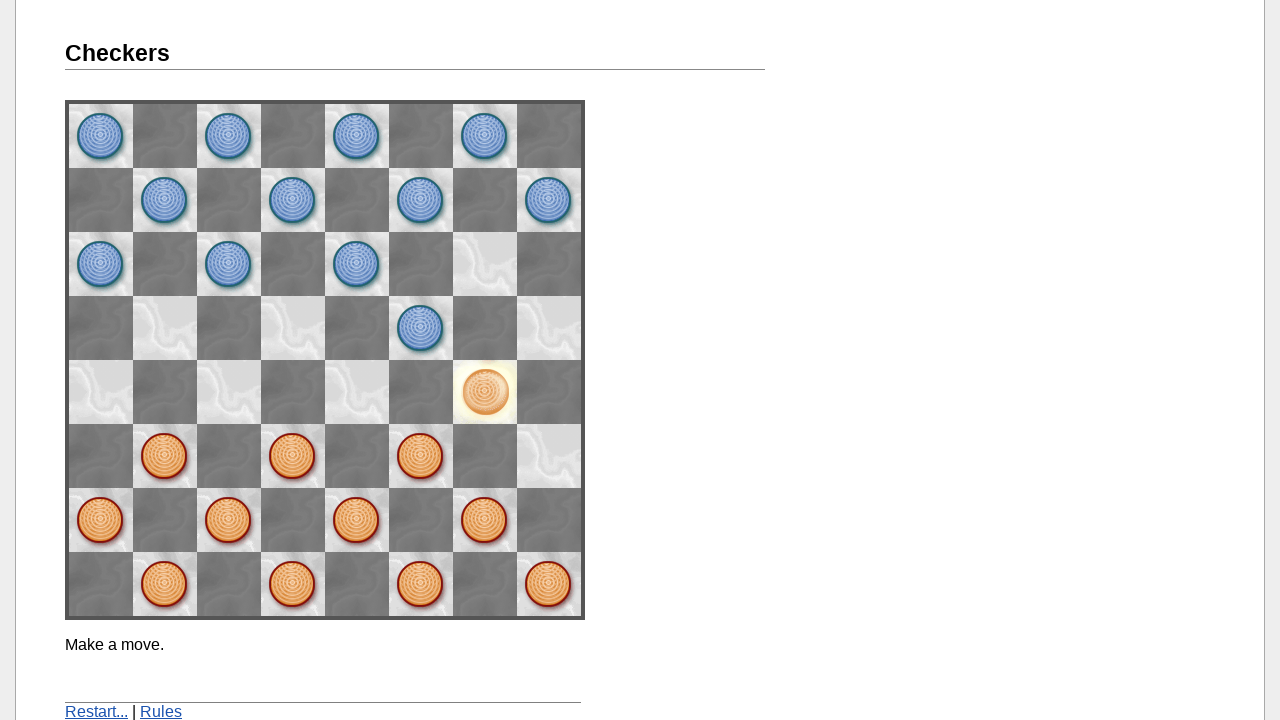

Waited 2 seconds for move animation to complete
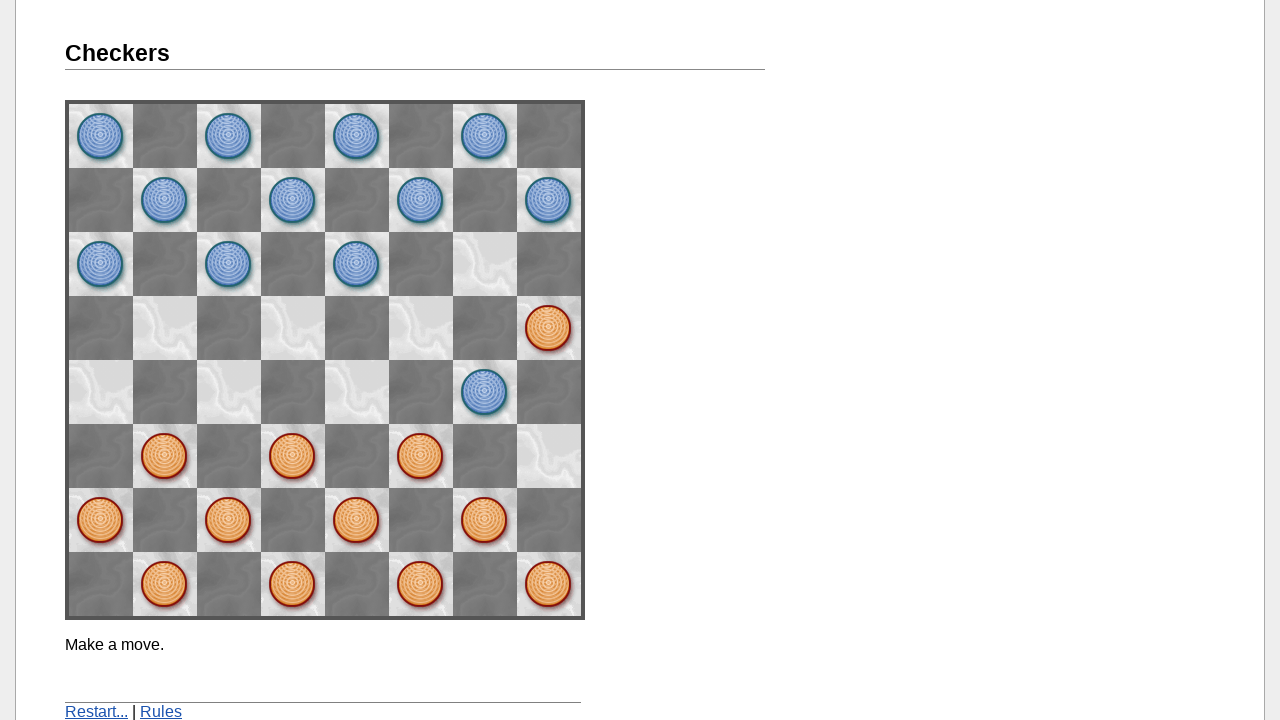

Waited for game message element after move 2
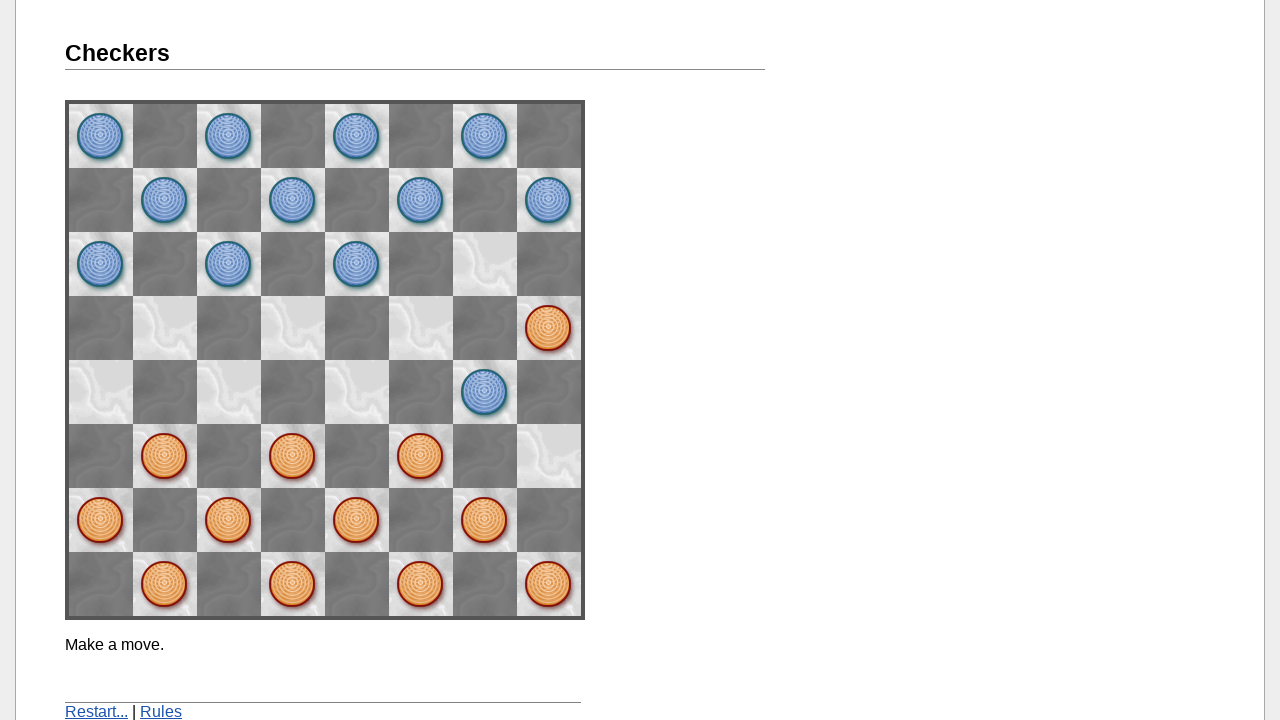

Selected orange piece at space11 at (485, 520) on xpath=//img[@name='space11']
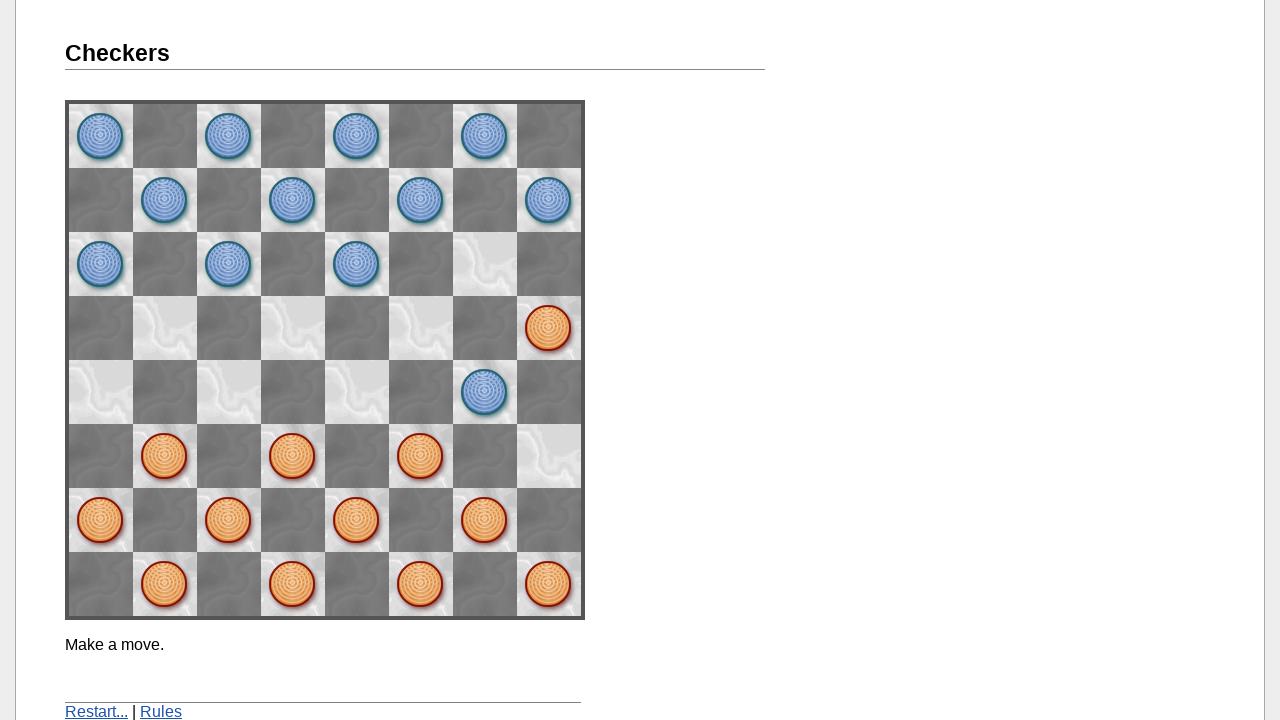

Moved orange piece from space11 to space02 at (549, 456) on xpath=//img[@name='space02']
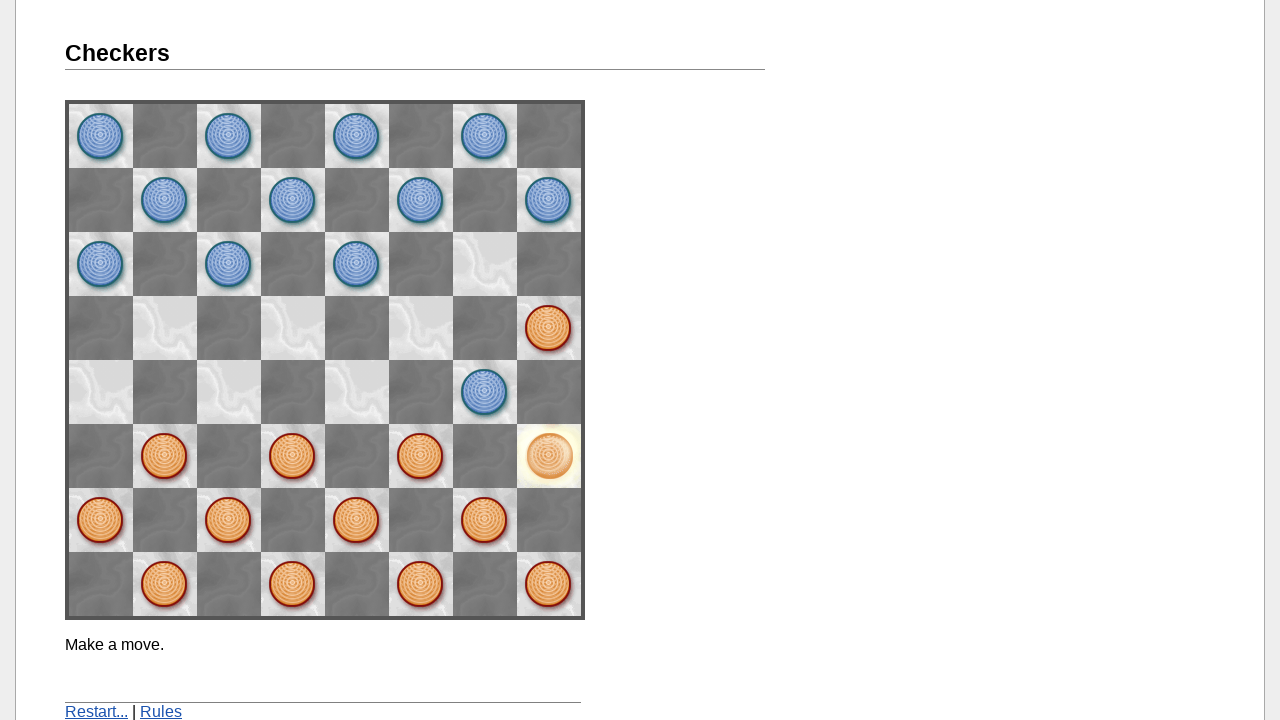

Waited 2 seconds for move animation to complete
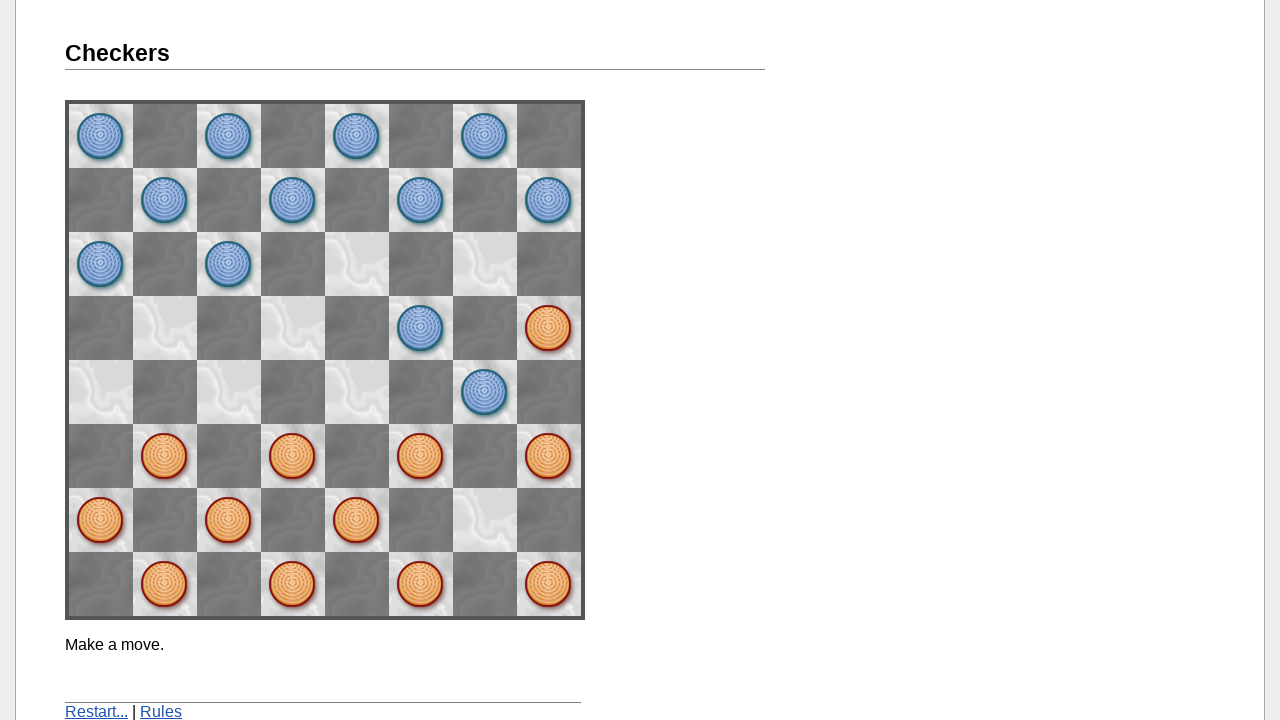

Waited for game message element after move 3
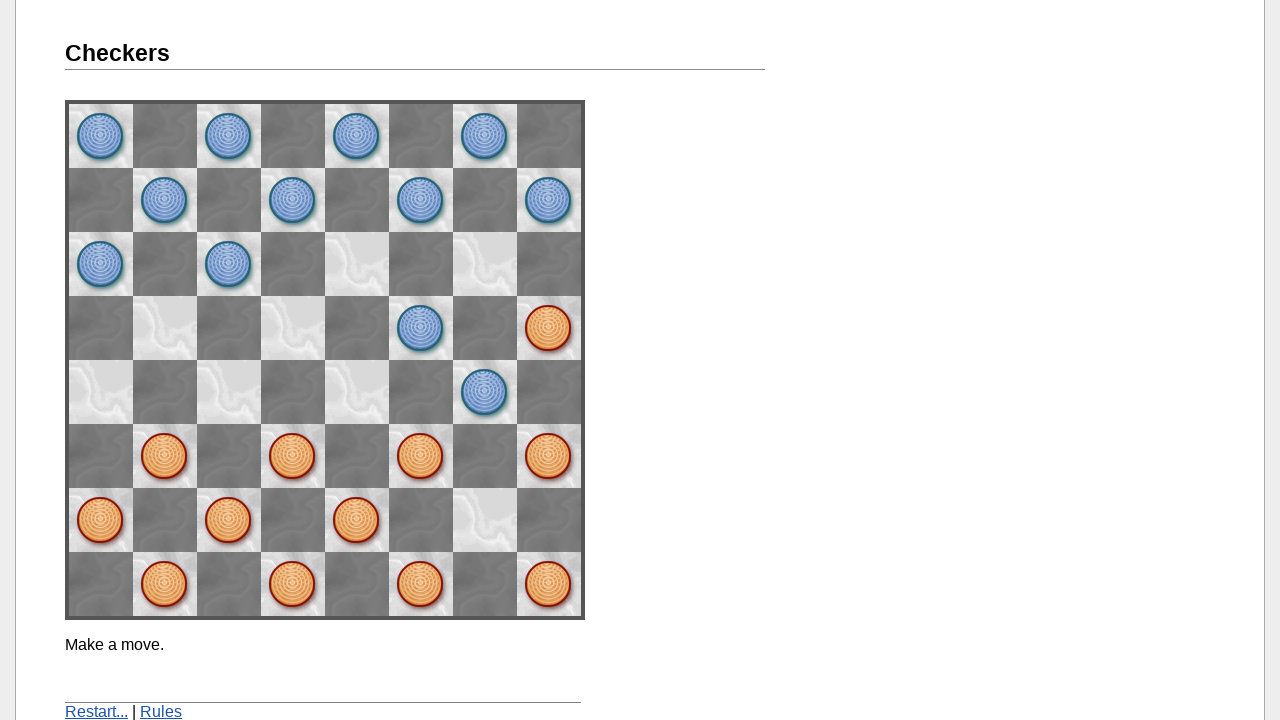

Selected orange piece at space42 at (293, 456) on xpath=//img[@name='space42']
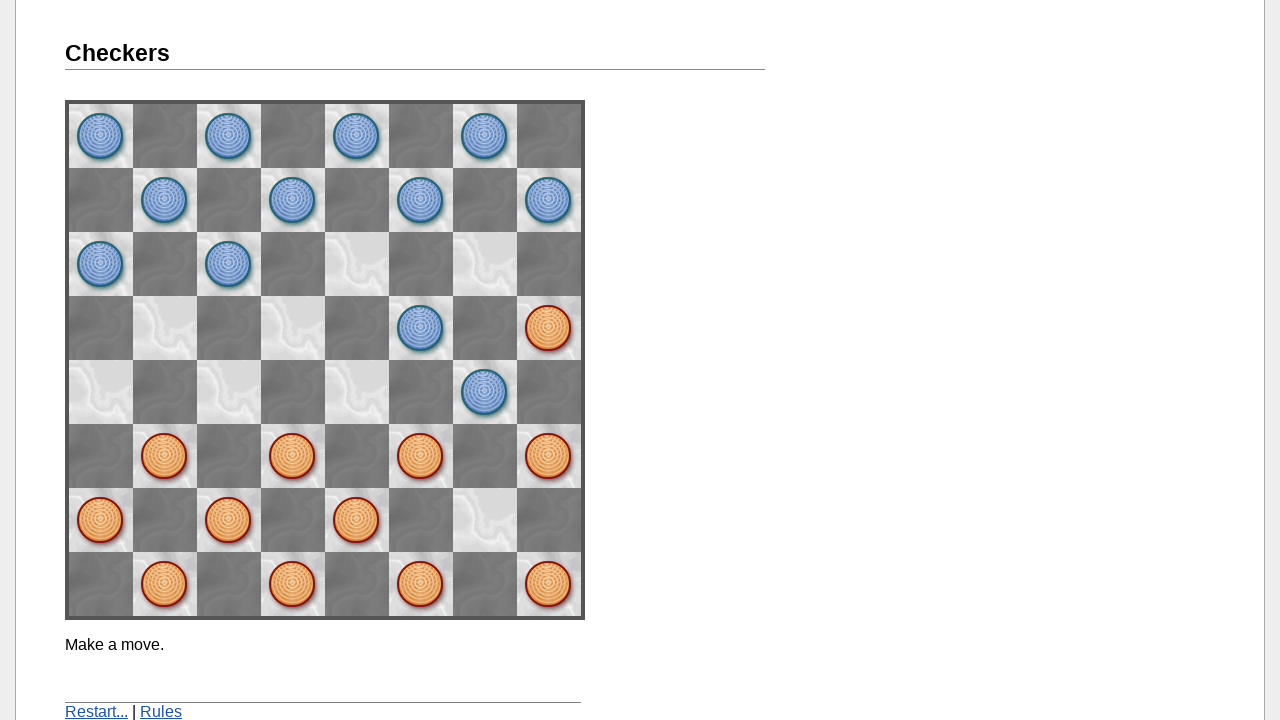

Moved orange piece from space42 to space33 at (357, 392) on xpath=//img[@name='space33']
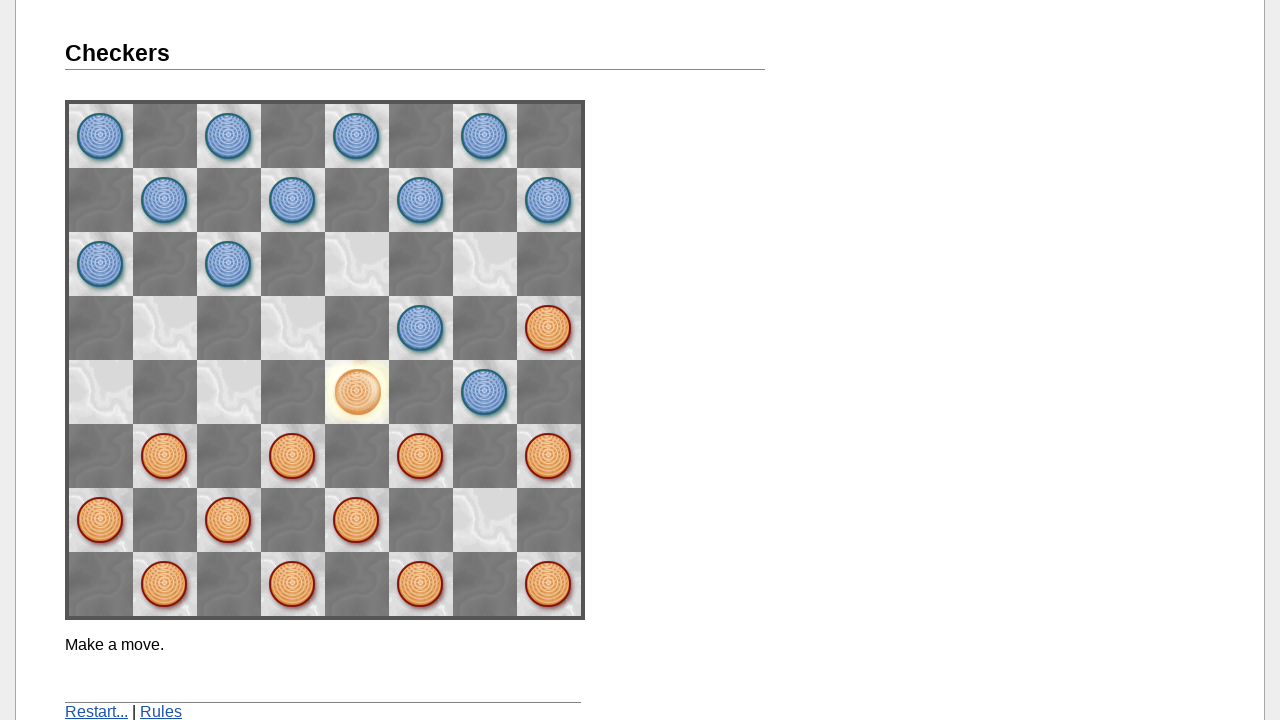

Waited 2 seconds for move animation to complete
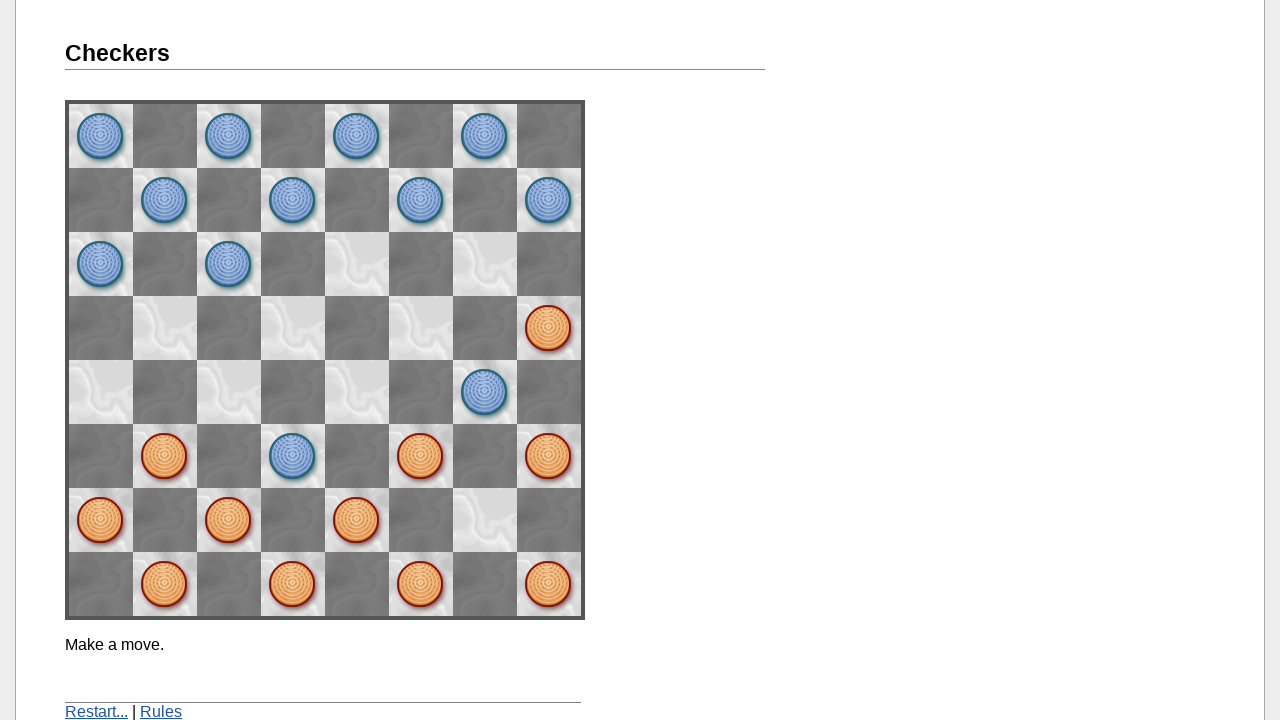

Waited for game message element after move 4
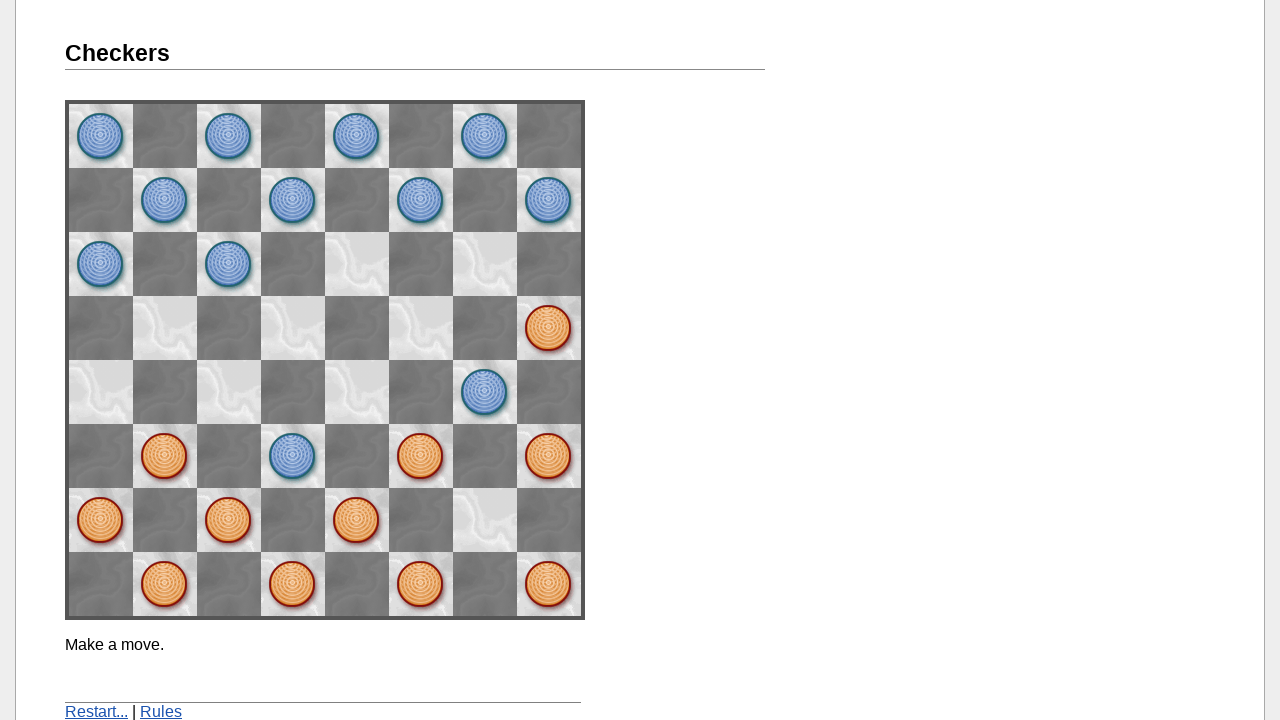

Selected orange piece at space51 at (229, 520) on xpath=//img[@name='space51']
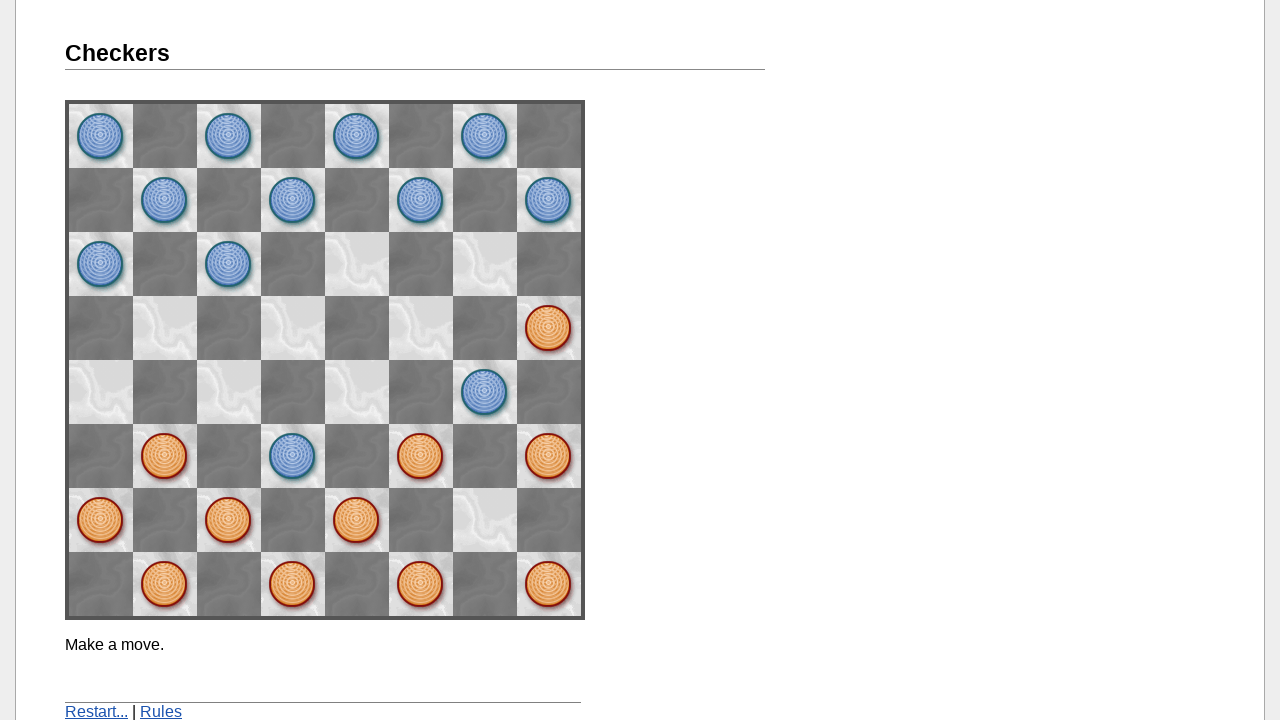

Moved orange piece from space51 to space33 at (357, 392) on xpath=//img[@name='space33']
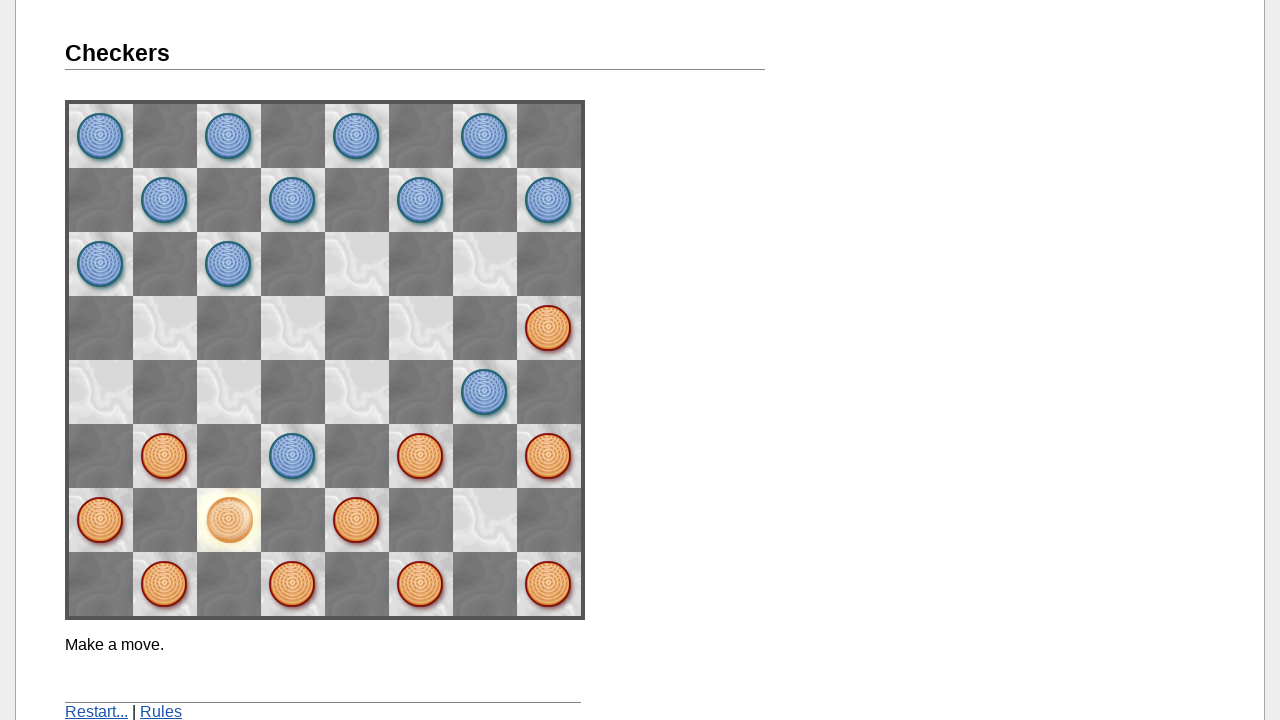

Waited 2 seconds for move animation to complete
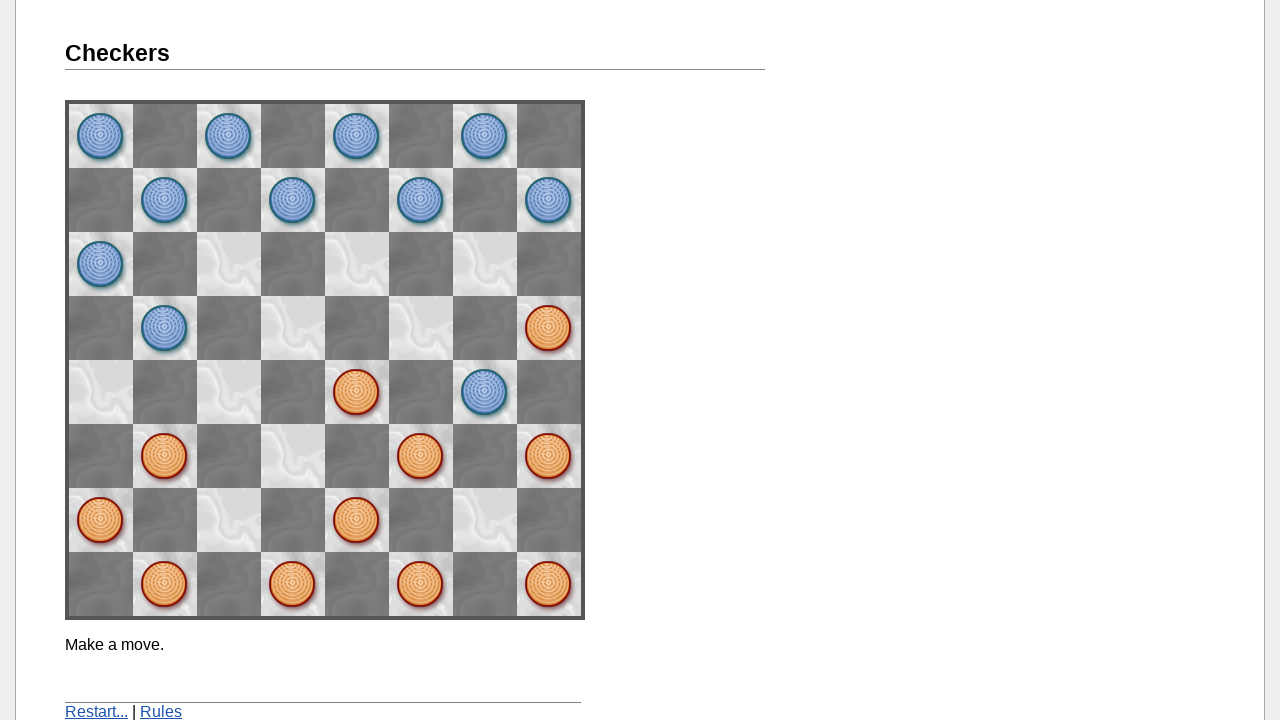

Clicked restart link to reset the game at (96, 712) on a[href='./']
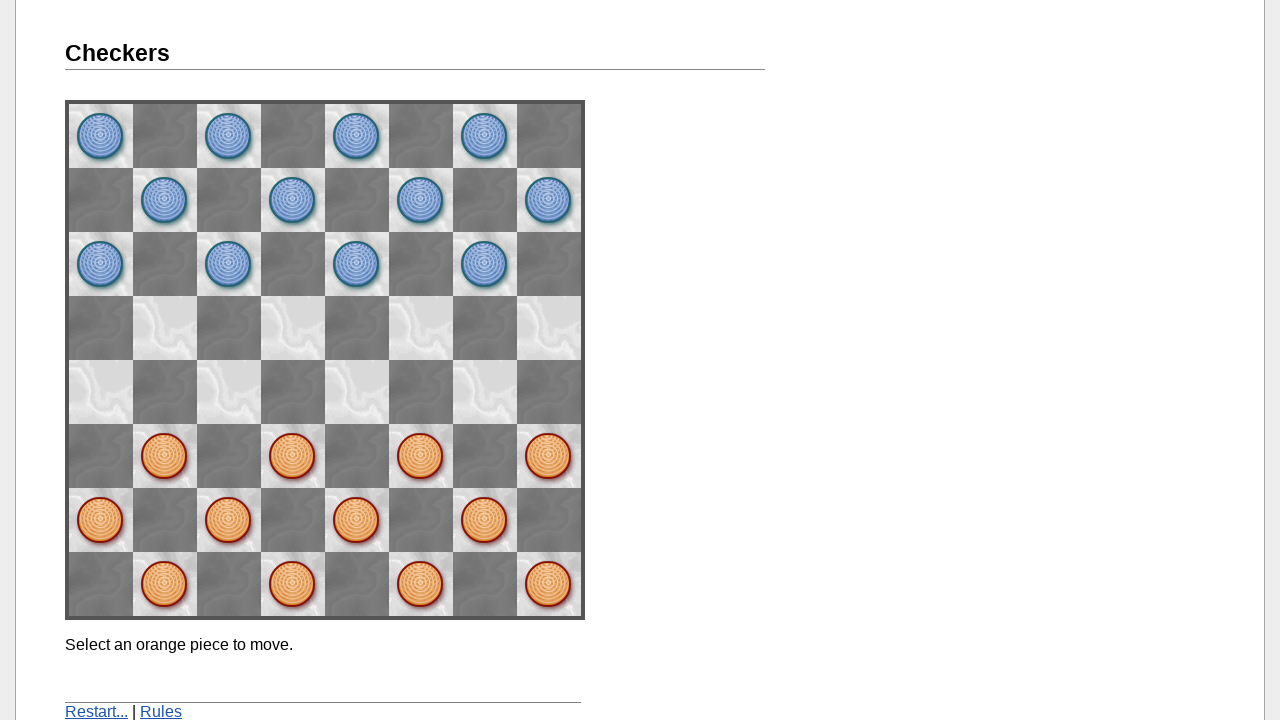

Waited 2 seconds for game restart to complete
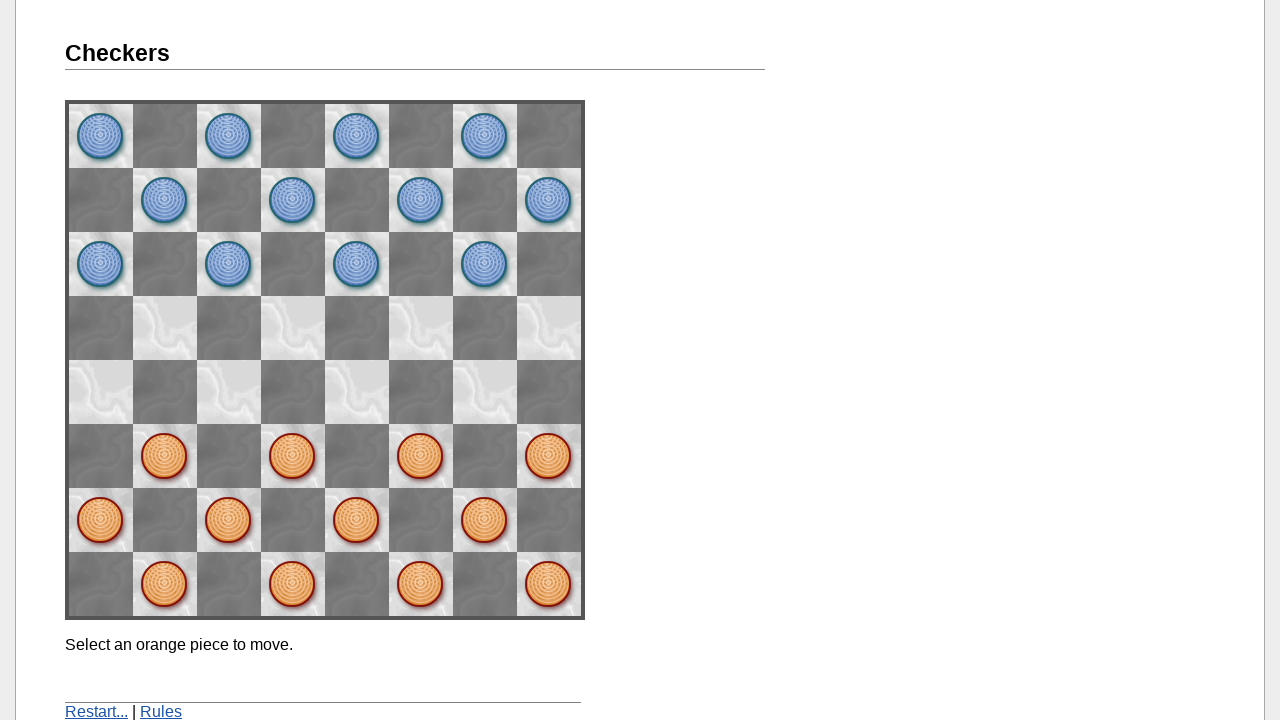

Verified game has restarted by waiting for message element
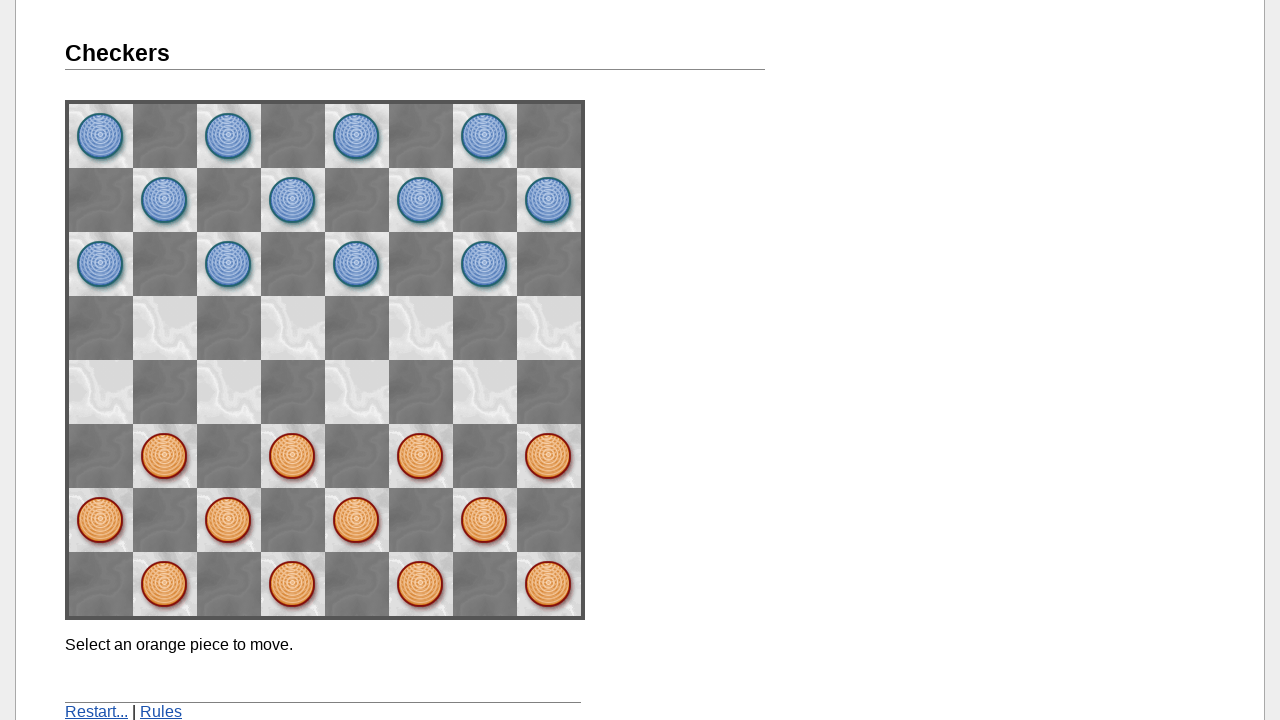

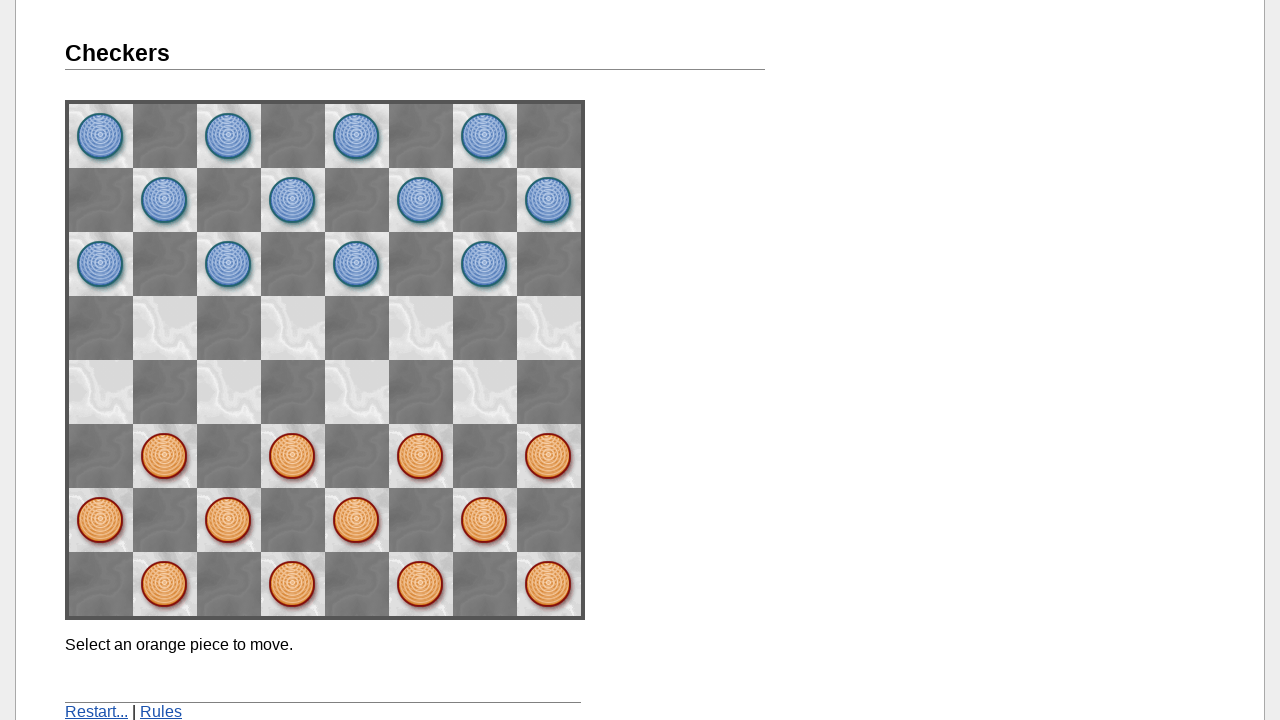